Simple navigation test that opens the DemoQA homepage

Starting URL: https://demoqa.com/

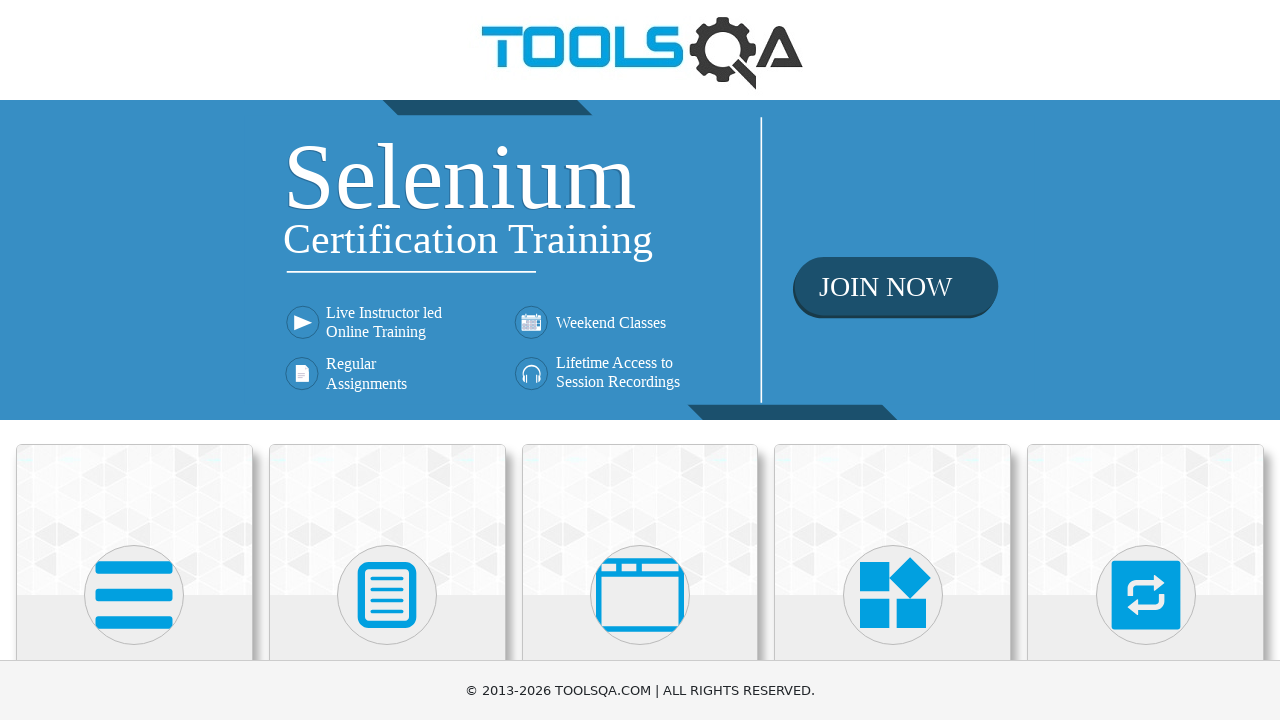

Navigated to DemoQA homepage
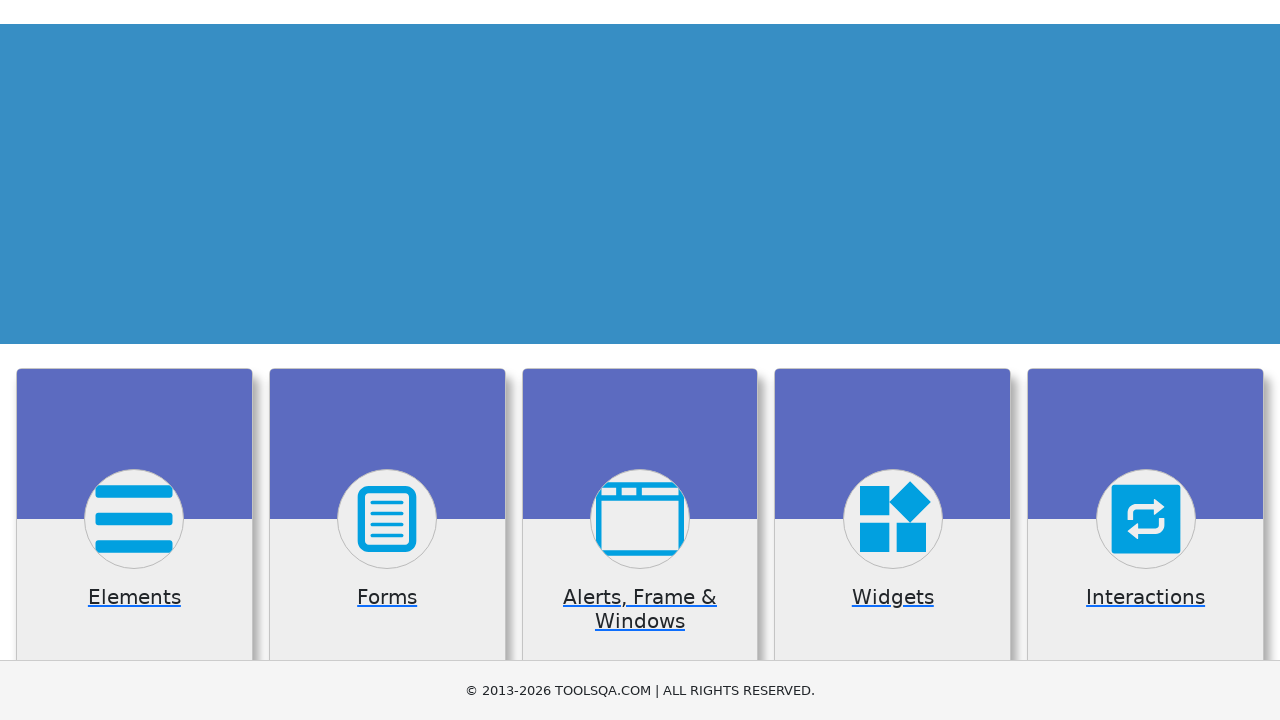

DemoQA homepage loaded successfully
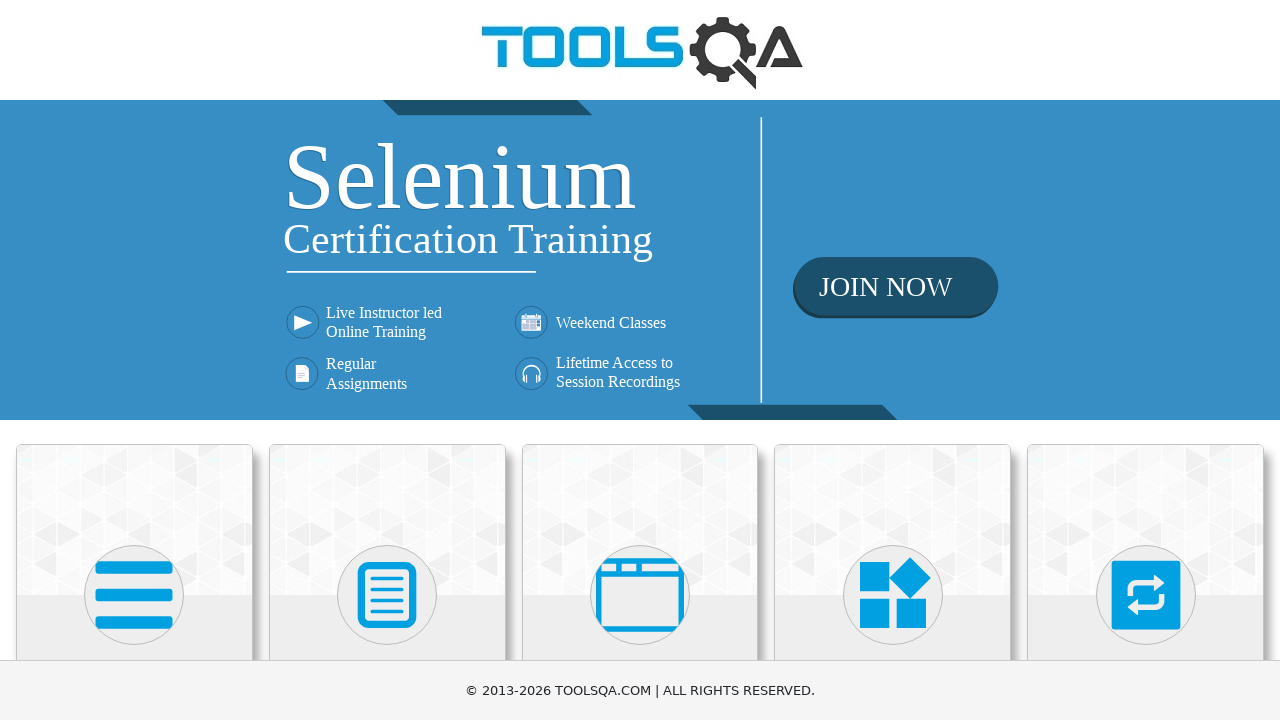

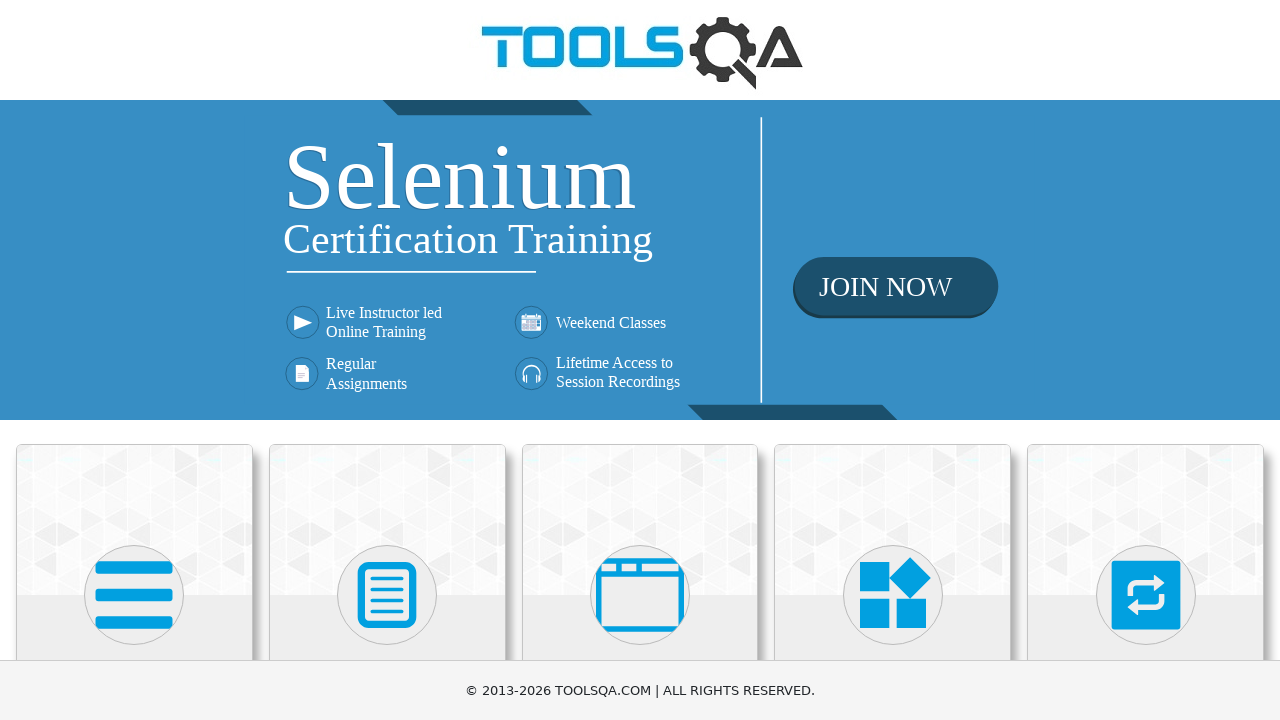